Tests a practice form by filling in personal information fields including first name, last name, selecting gender, years of experience, date, profession checkboxes, and a continent dropdown.

Starting URL: https://awesomeqa.com/practice.html

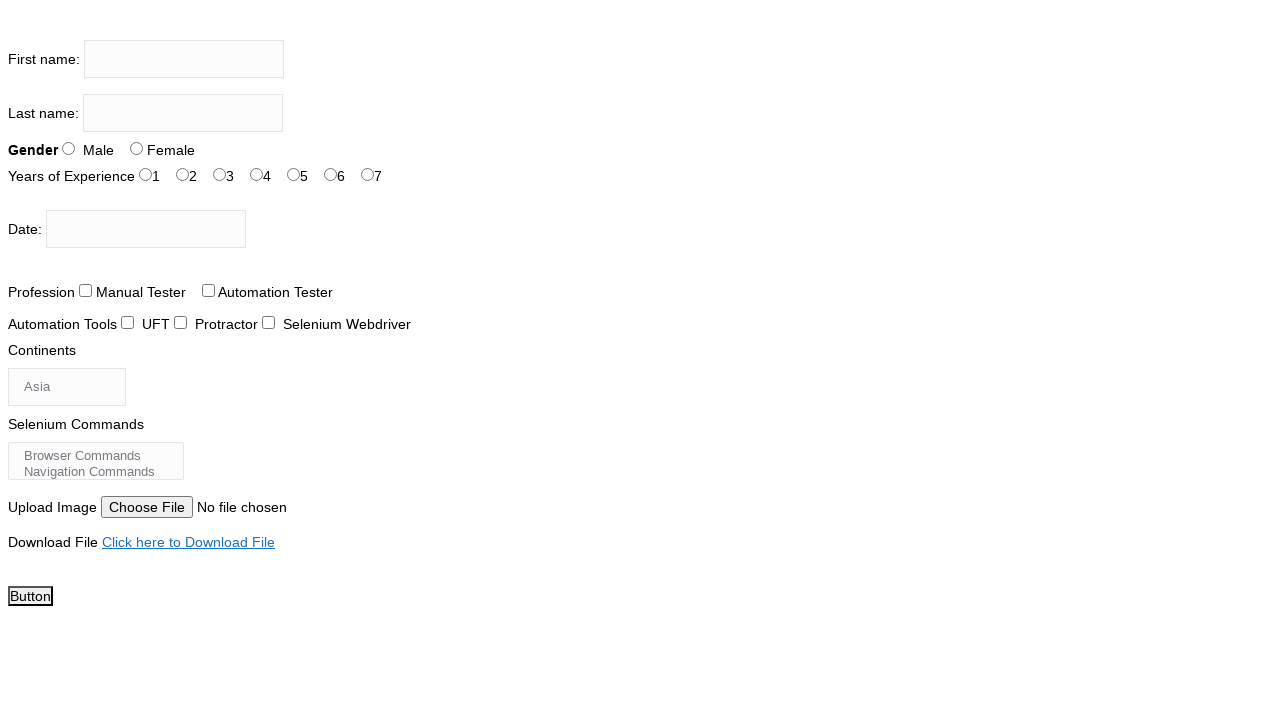

Filled first name field with 'SUNEETHA' on input[name='firstname']
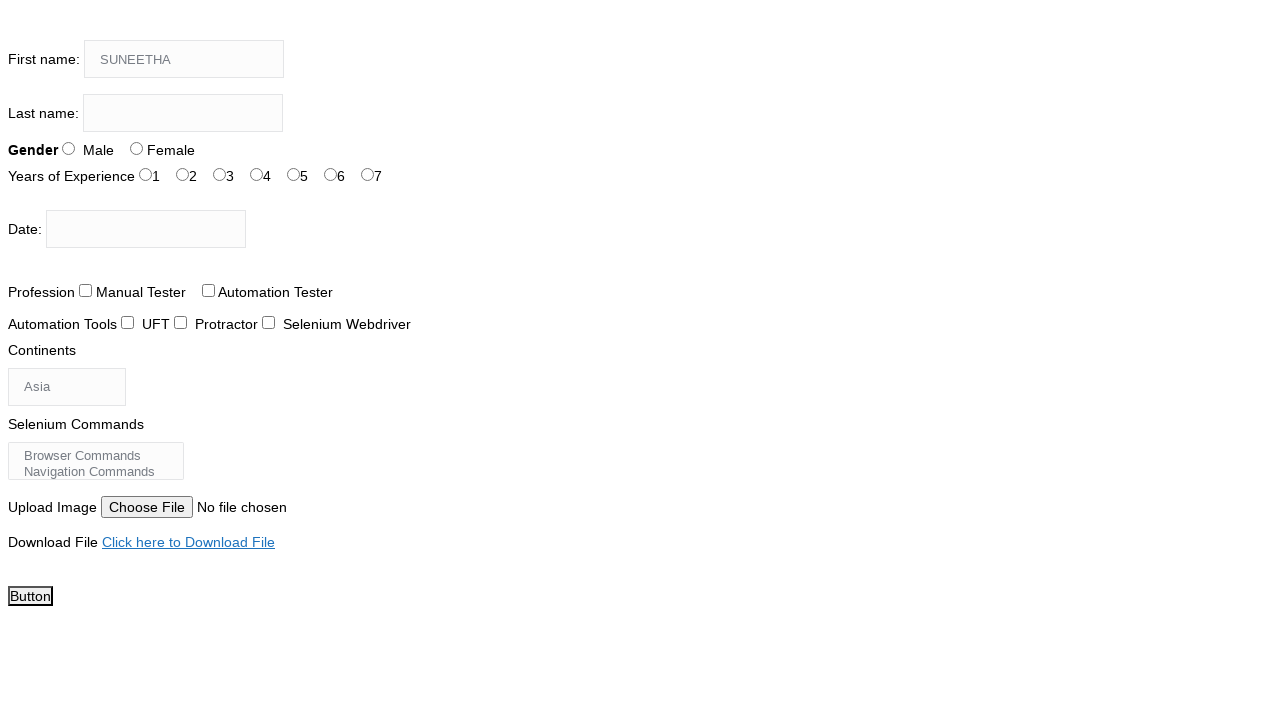

Filled last name field with 'ILA' on input[name='lastname']
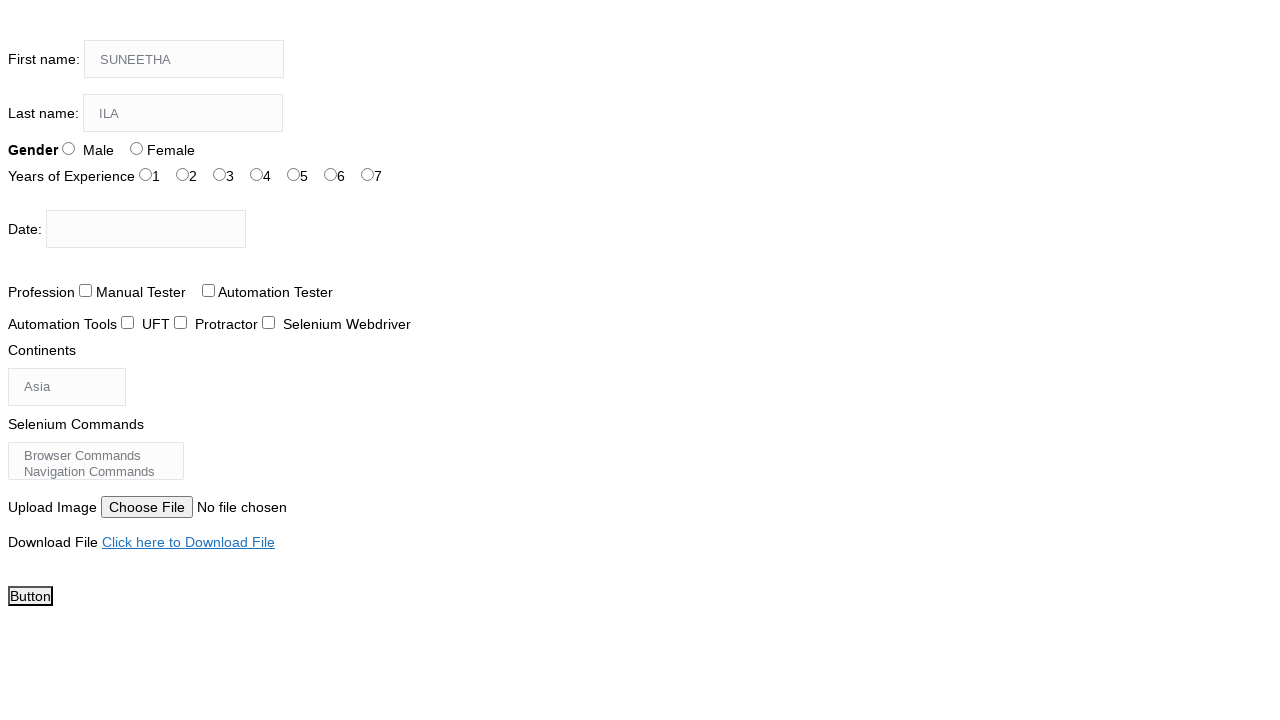

Selected Male gender option at (136, 148) on #sex-1
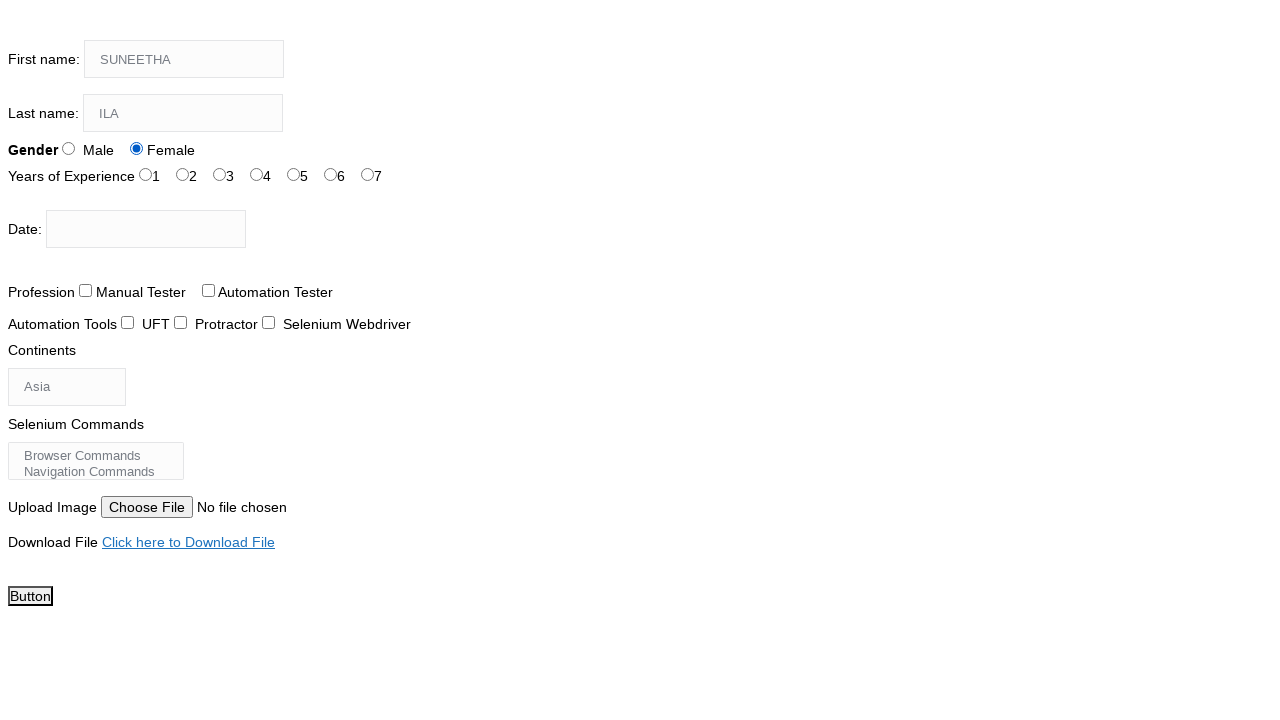

Selected 6 years of experience at (368, 174) on #exp-6
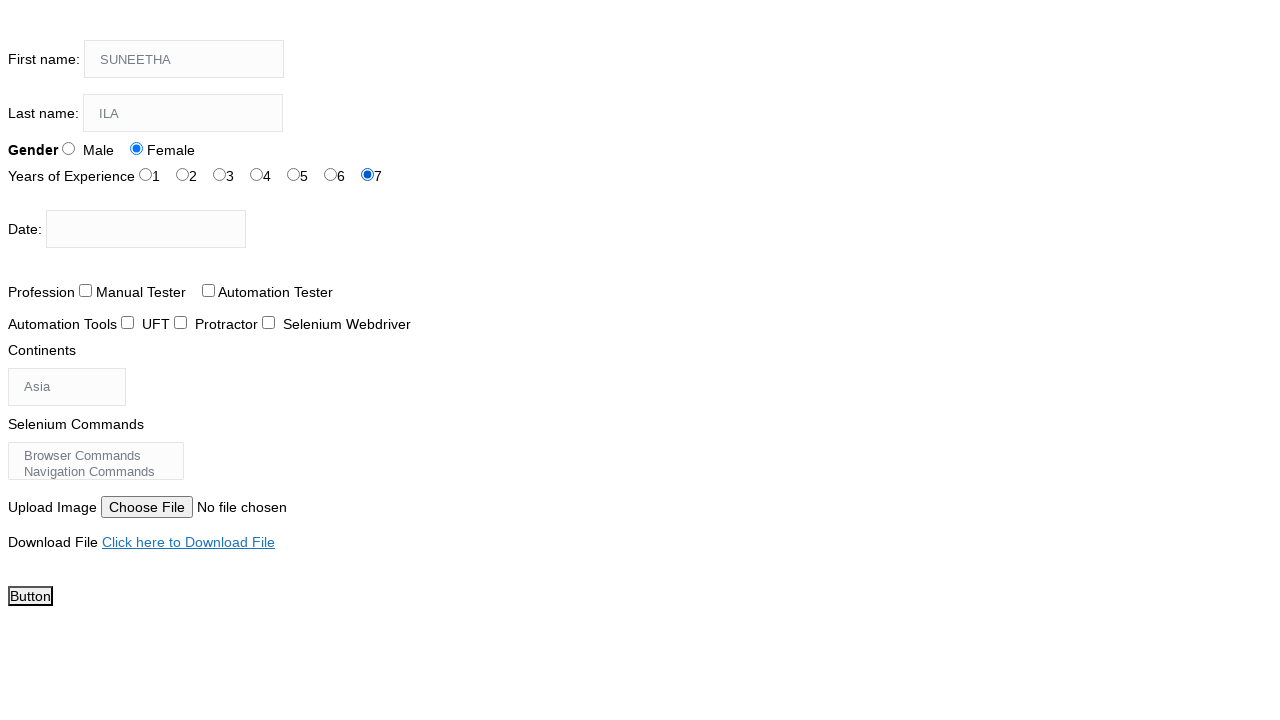

Filled date picker with '24/12/2025' on #datepicker
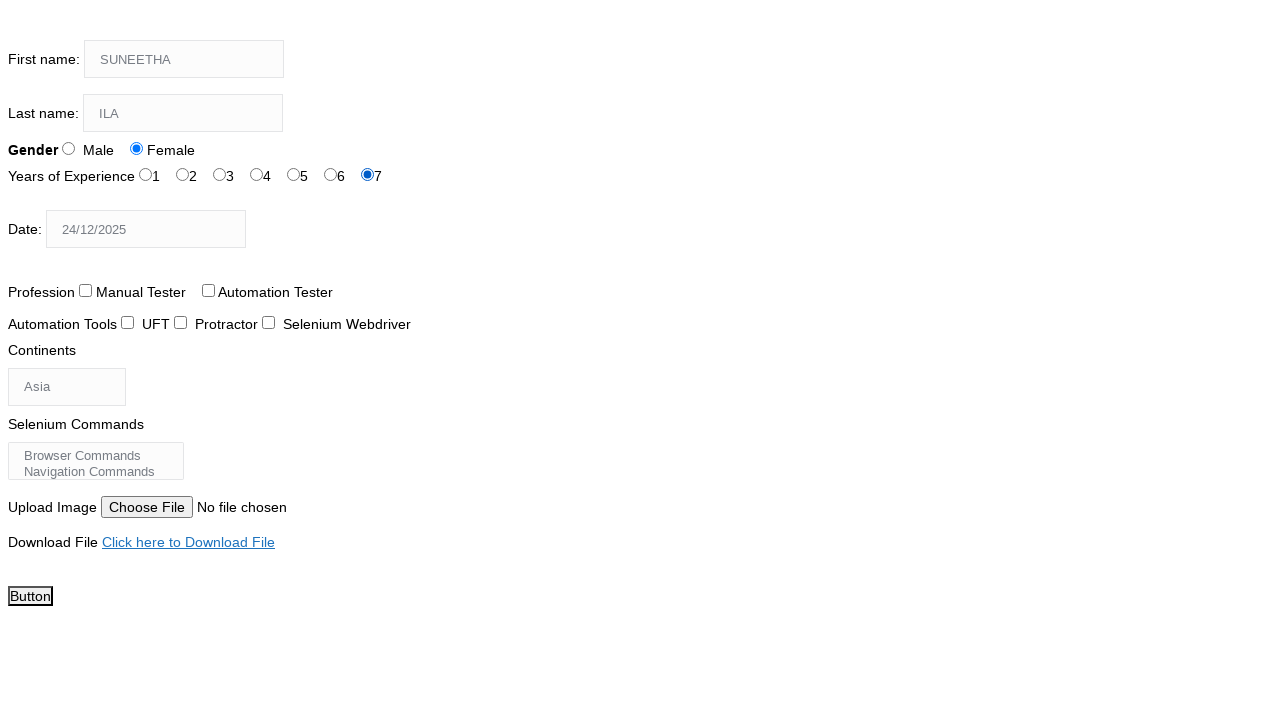

Selected first profession checkbox at (86, 290) on #profession-0
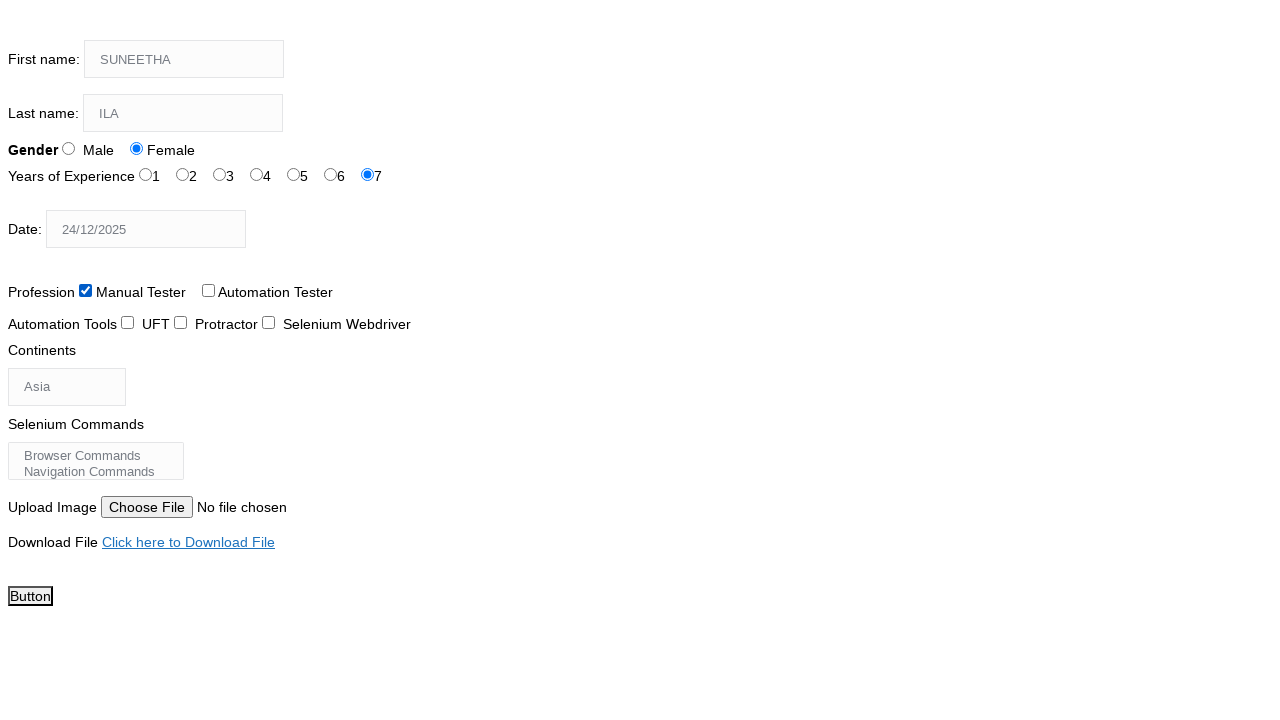

Selected second profession checkbox at (208, 290) on #profession-1
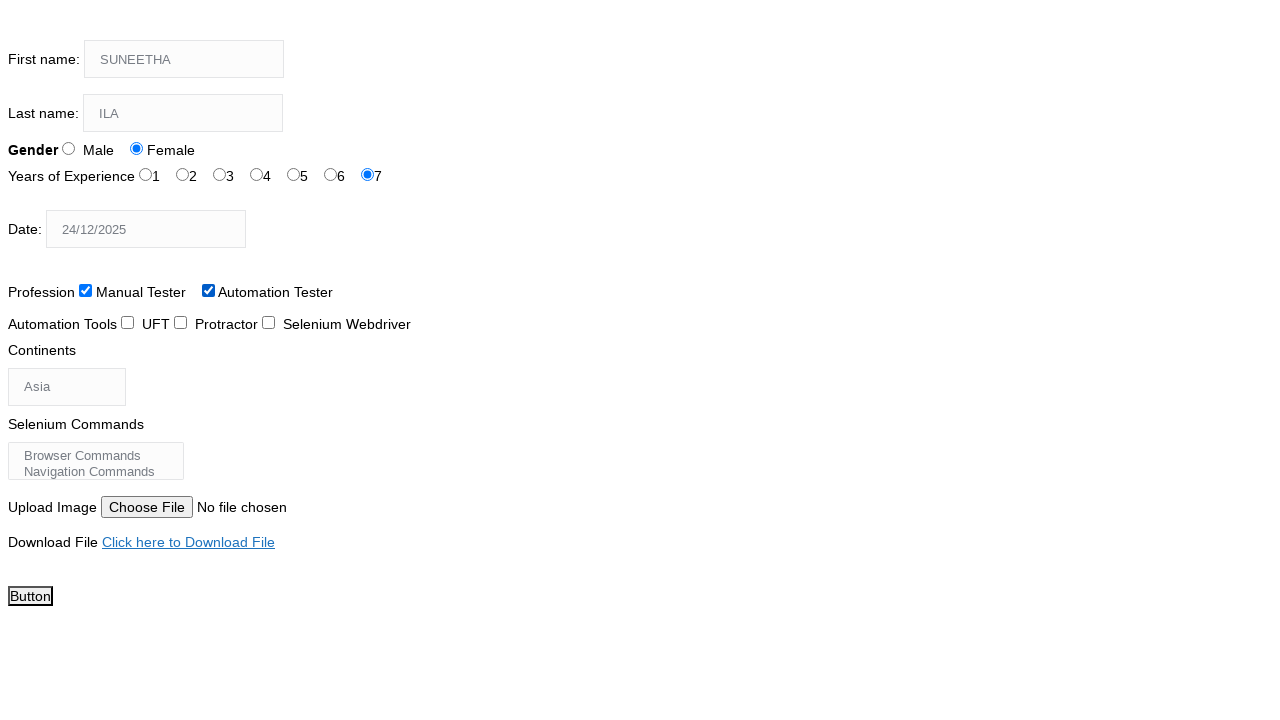

Selected 'South America' from continent dropdown on #continents
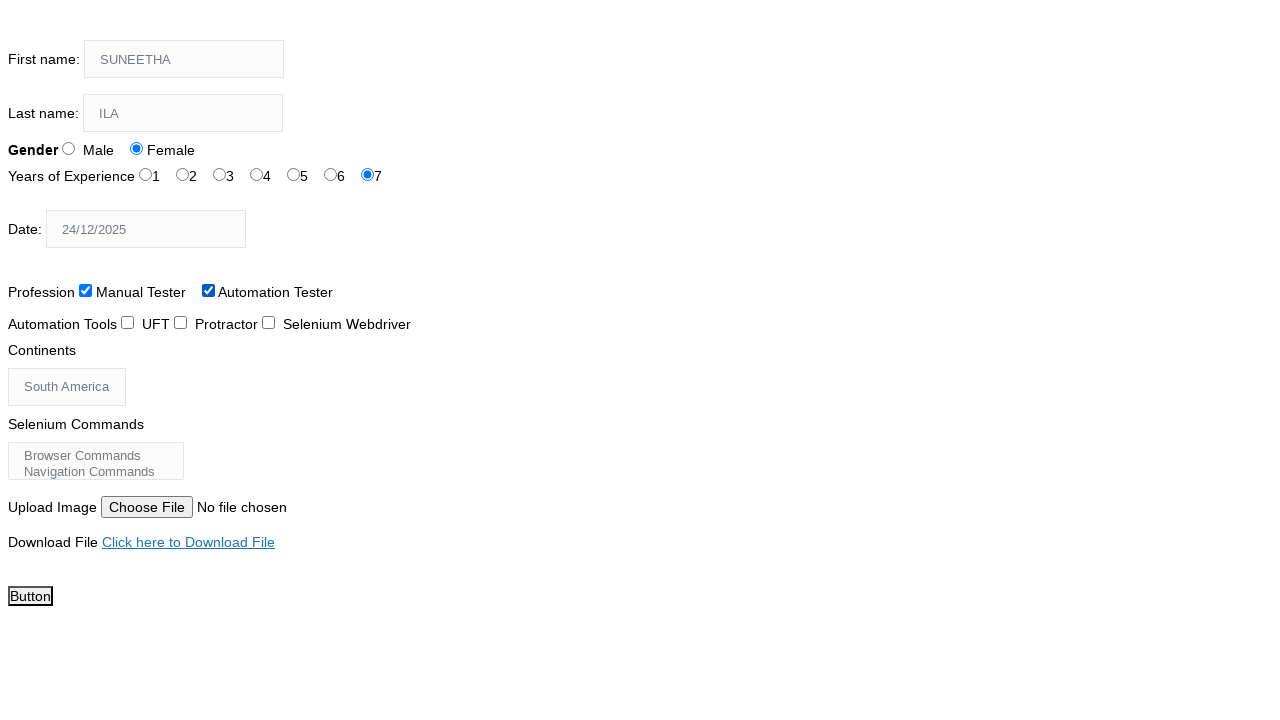

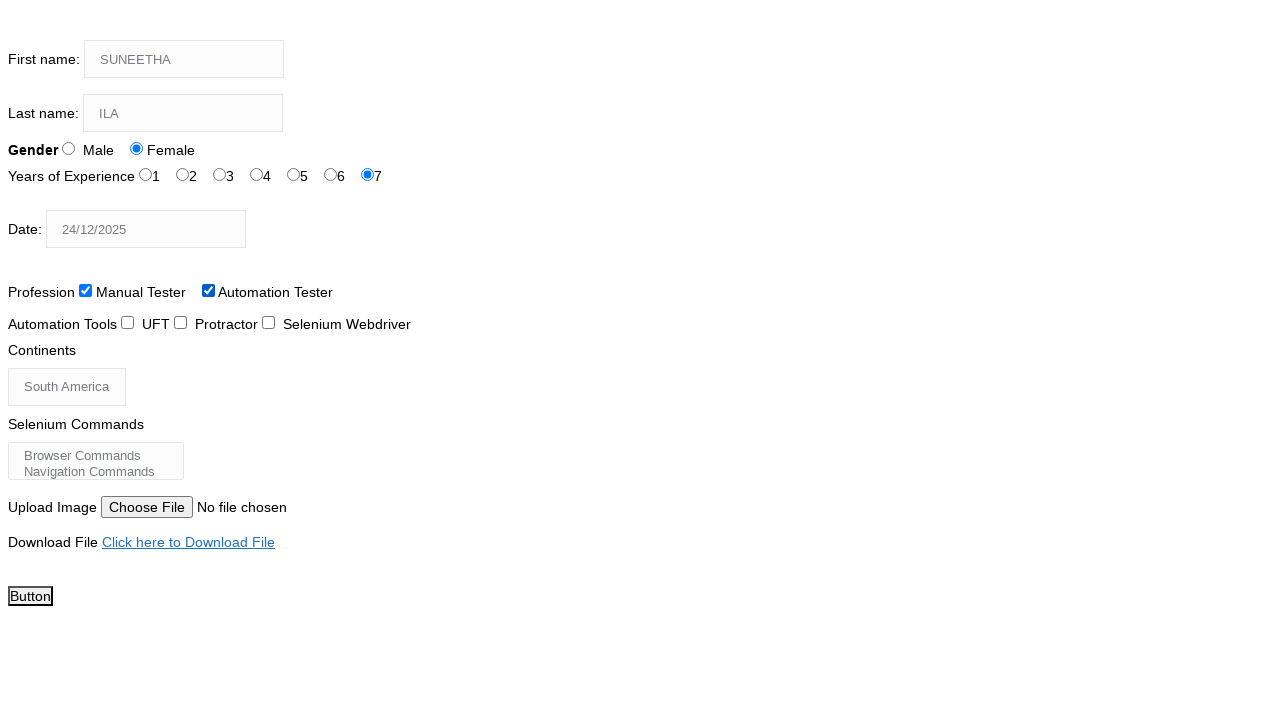